Tests radio button functionality by verifying the Male radio button is displayed and enabled, then clicking it to select it if not already selected

Starting URL: https://syntaxprojects.com/basic-radiobutton-demo.php

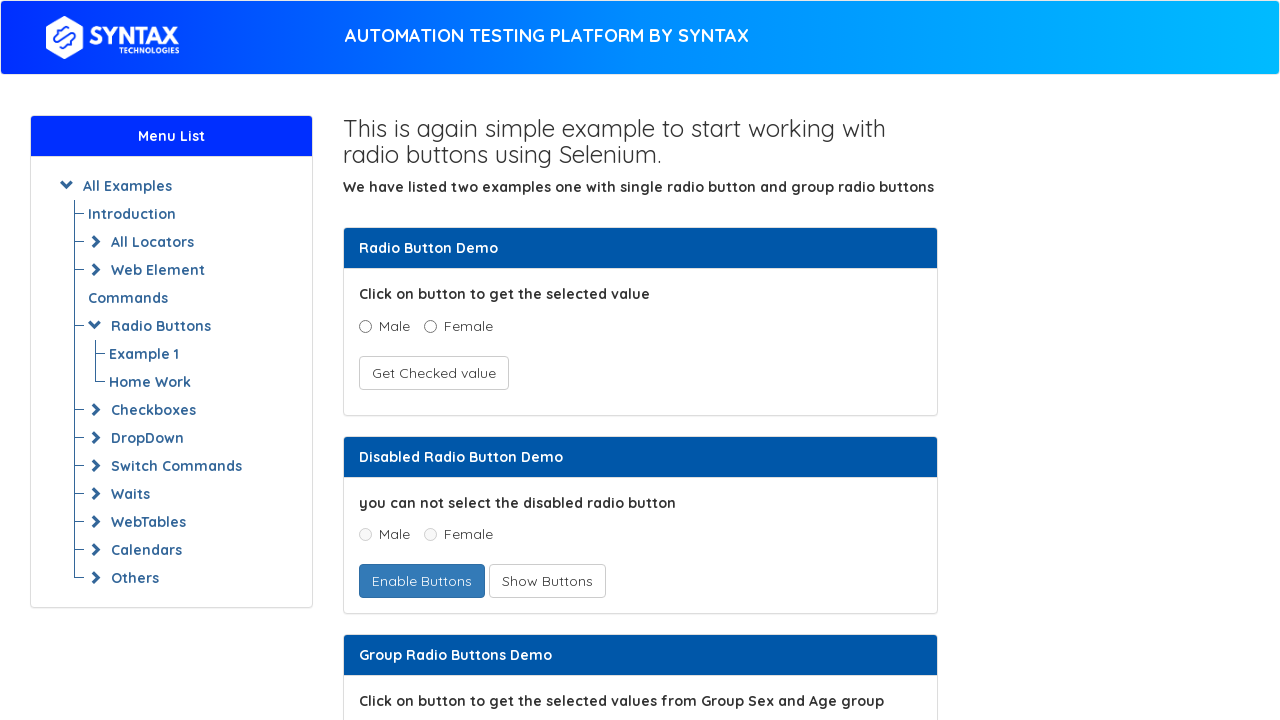

Located the Male radio button element
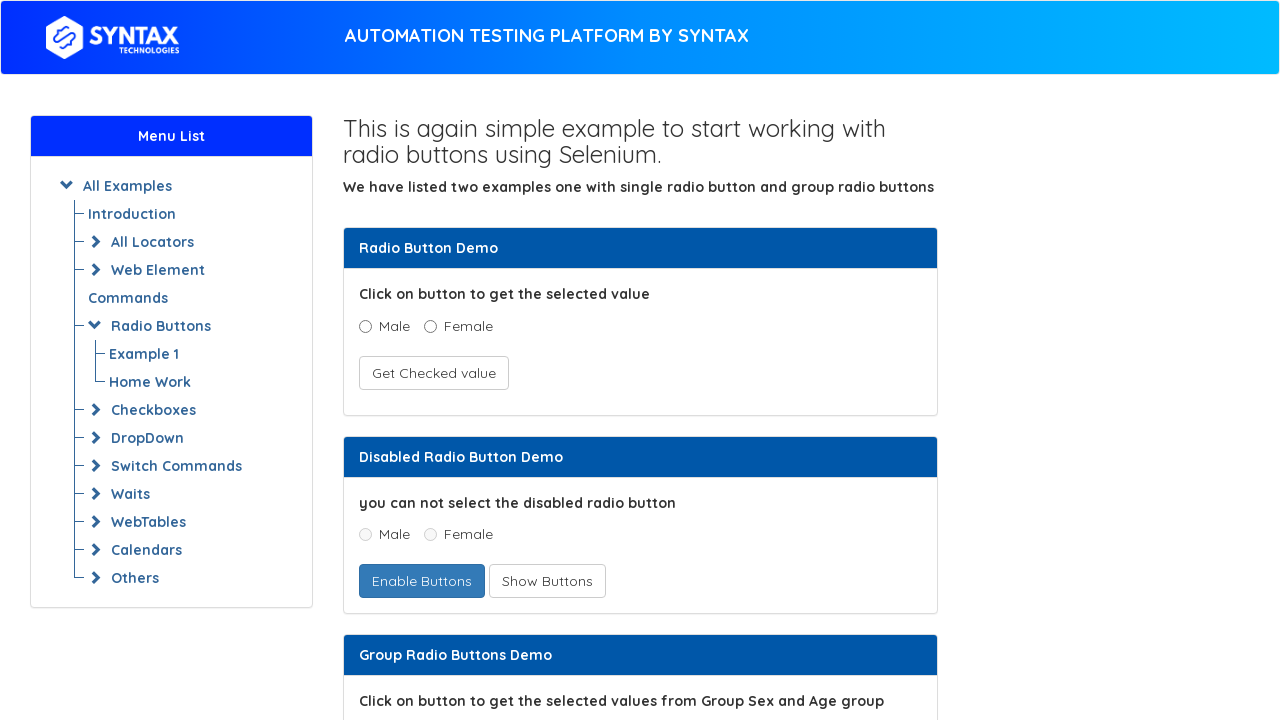

Male radio button is now visible
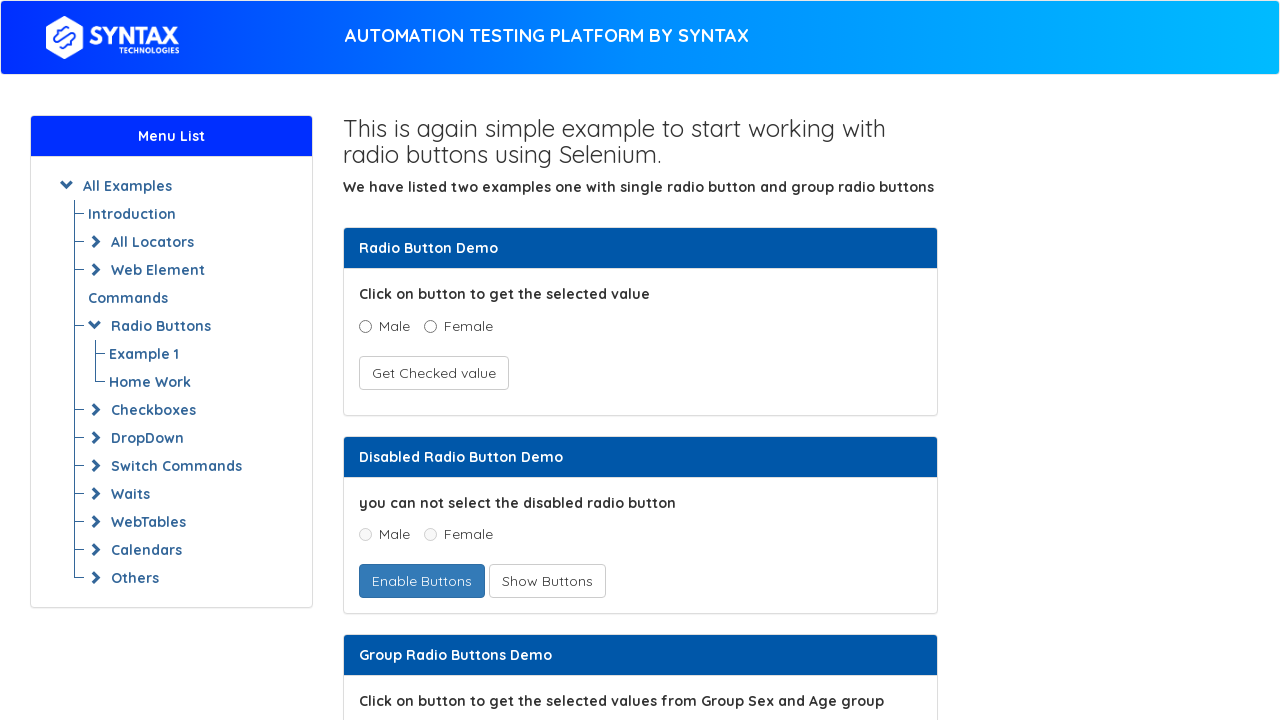

Clicked the Male radio button to select it at (365, 326) on xpath=//input[@name='optradio' and @value='Male']
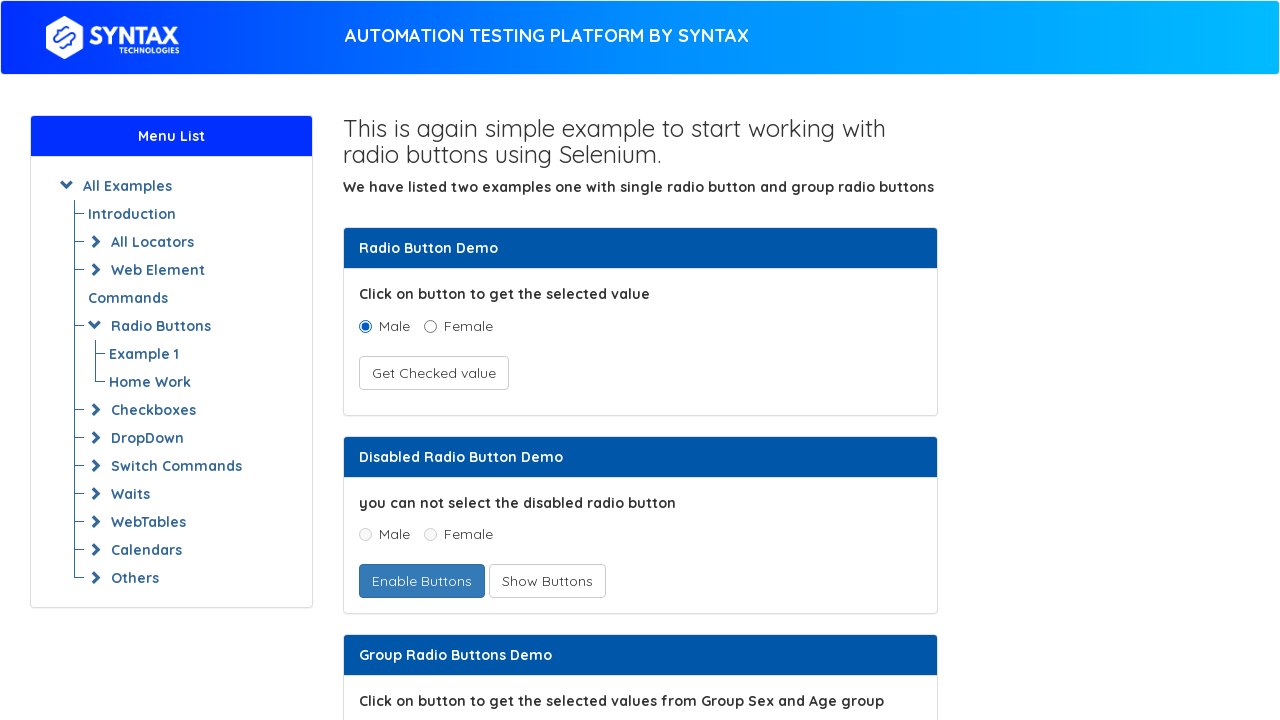

Verified that Male radio button is selected
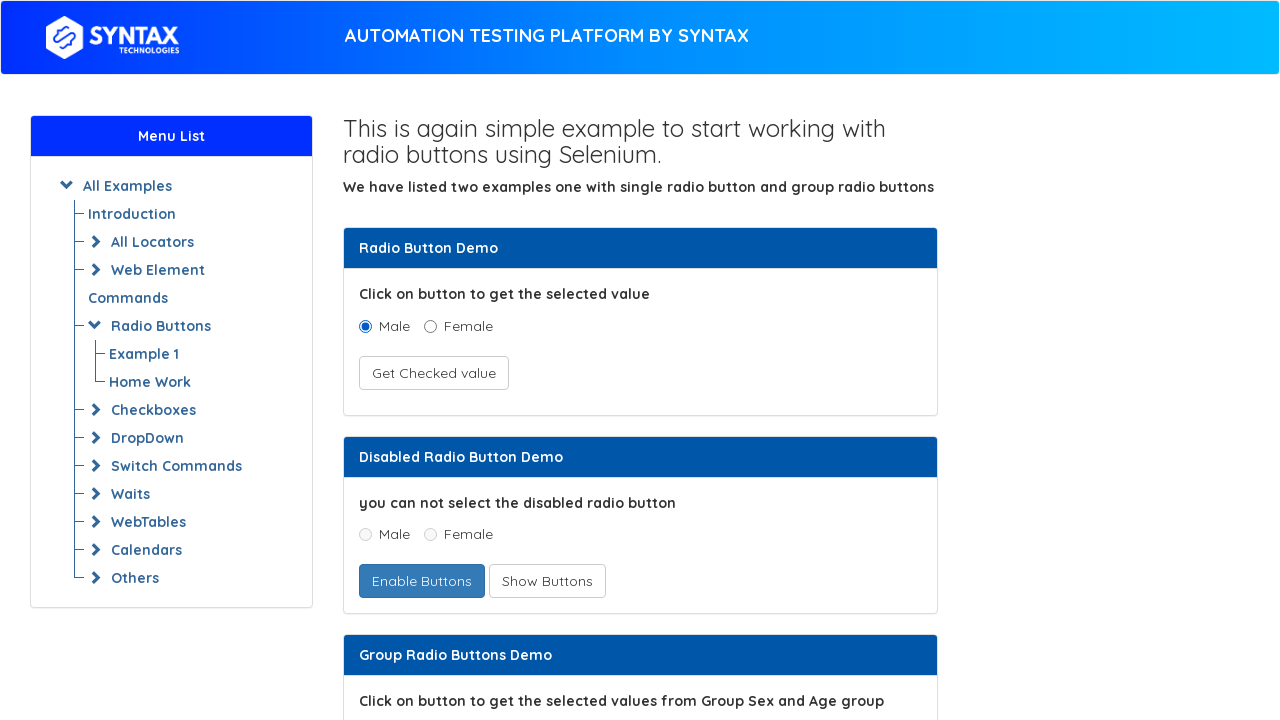

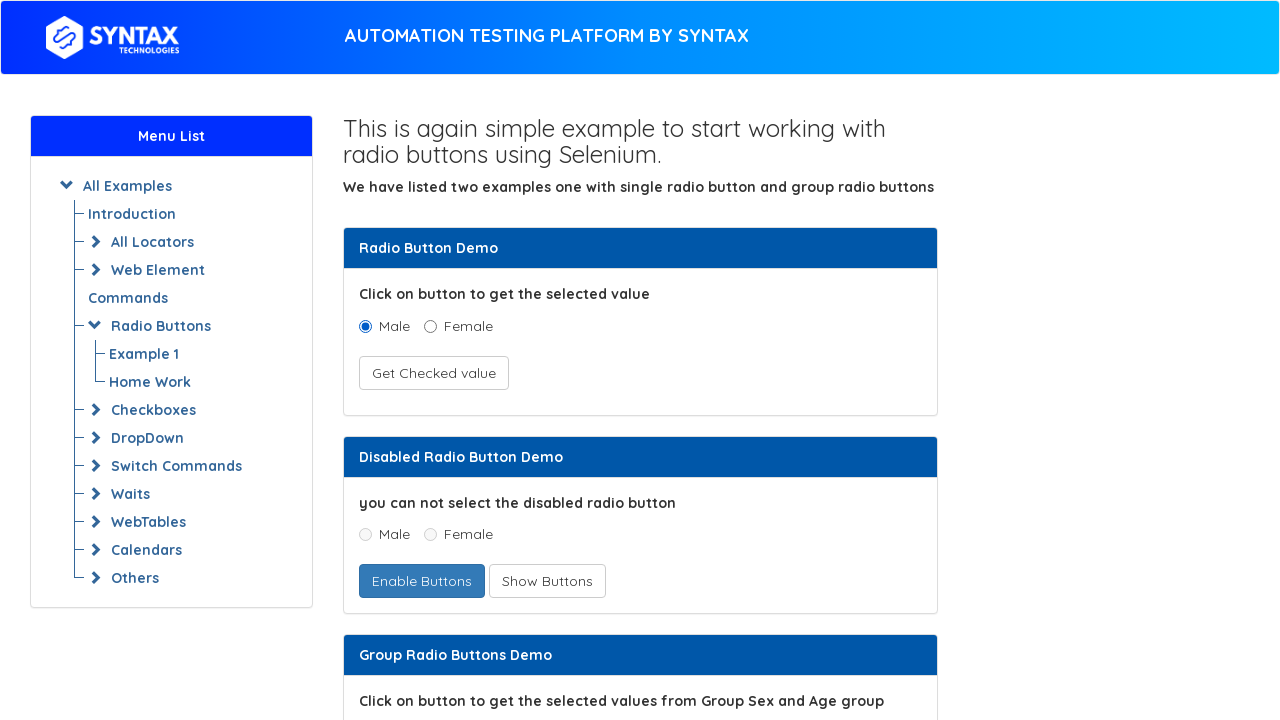